Tests multi-select dropdown functionality by selecting multiple options using keyboard modifiers, verifying selections, and deselecting items

Starting URL: https://www.w3schools.com/tags/tryit.asp?filename=tryhtml_select_multiple

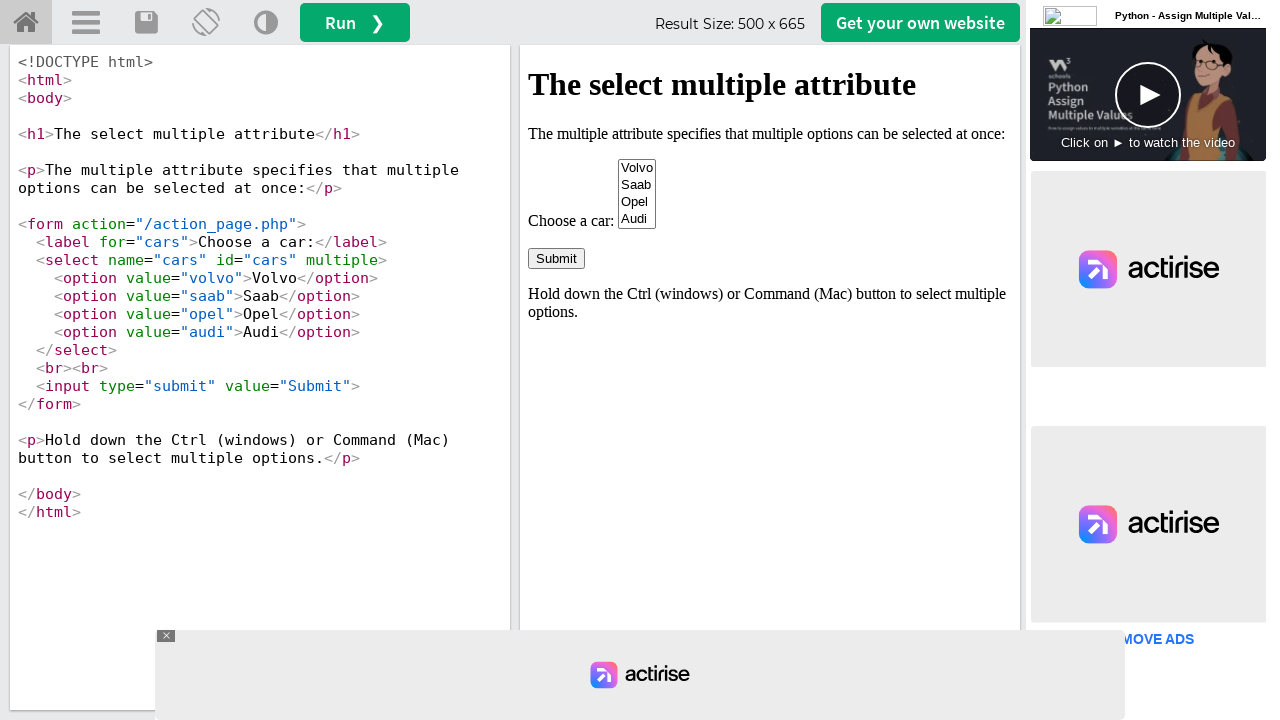

Located iframe containing the select element
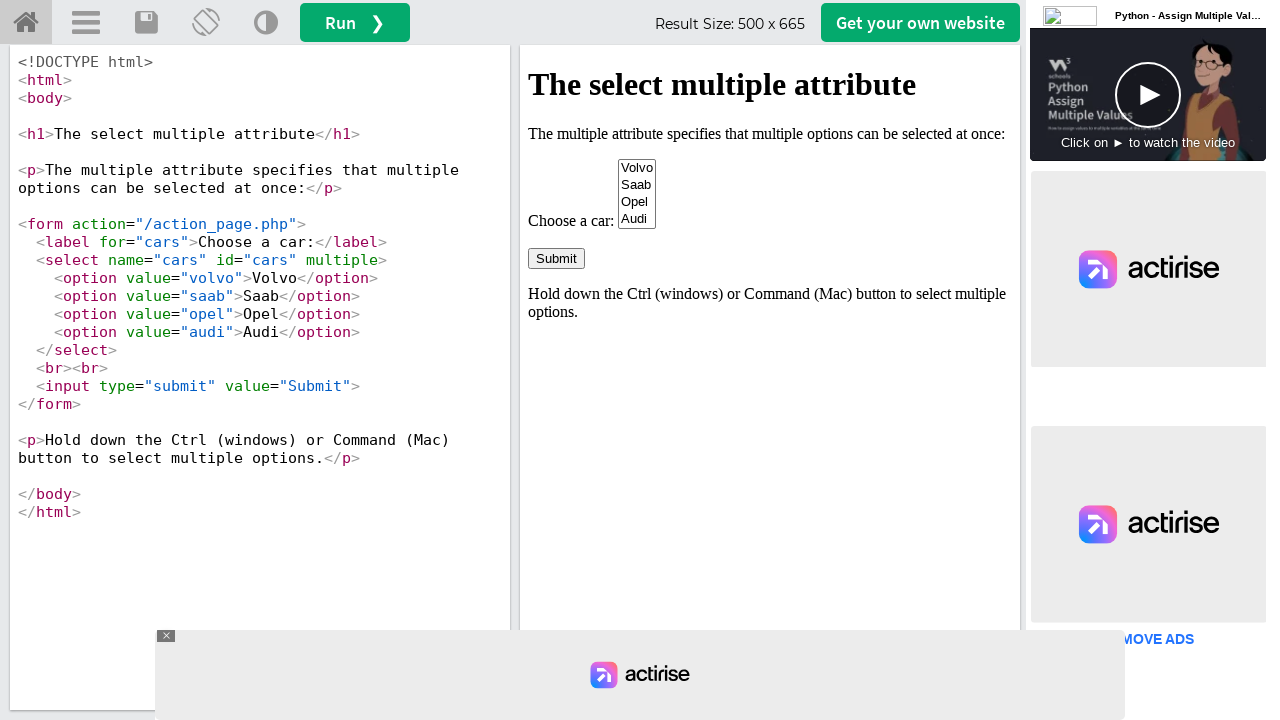

Located multi-select dropdown element with name 'cars'
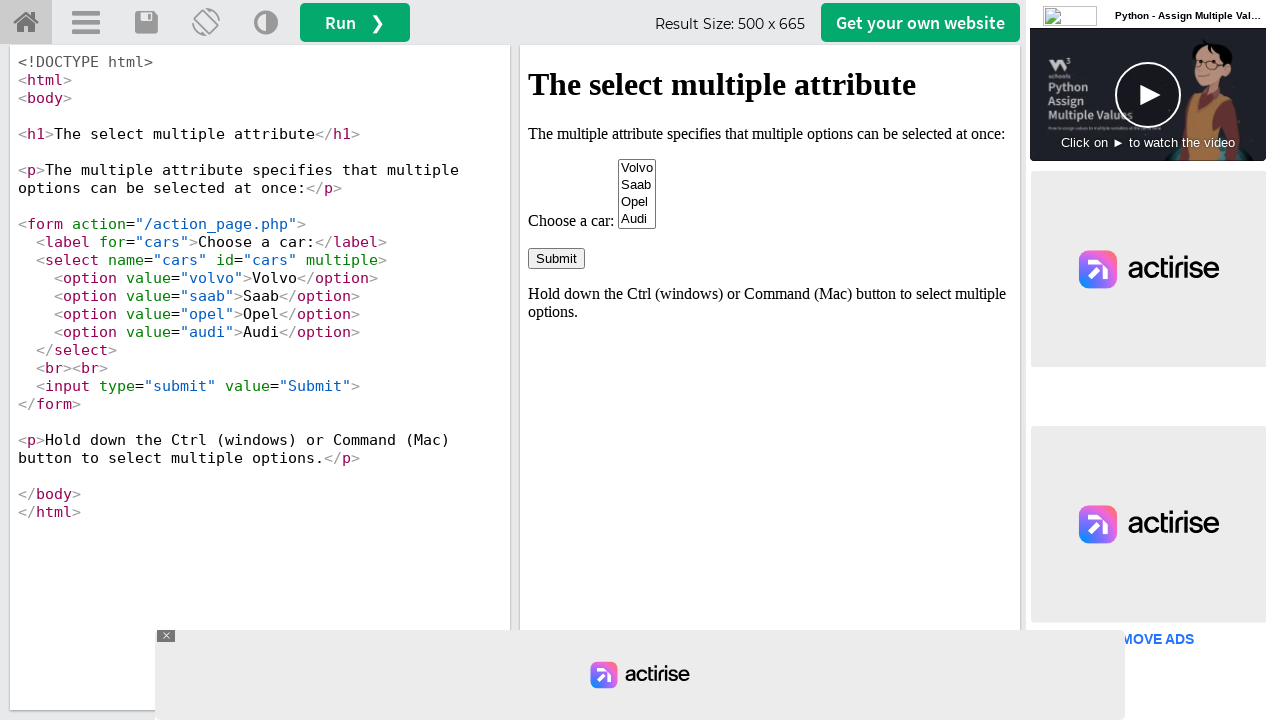

Selected 4th option (index 3) using Ctrl+Click at (637, 219) on iframe[name='iframeResult'] >> internal:control=enter-frame >> select[name='cars
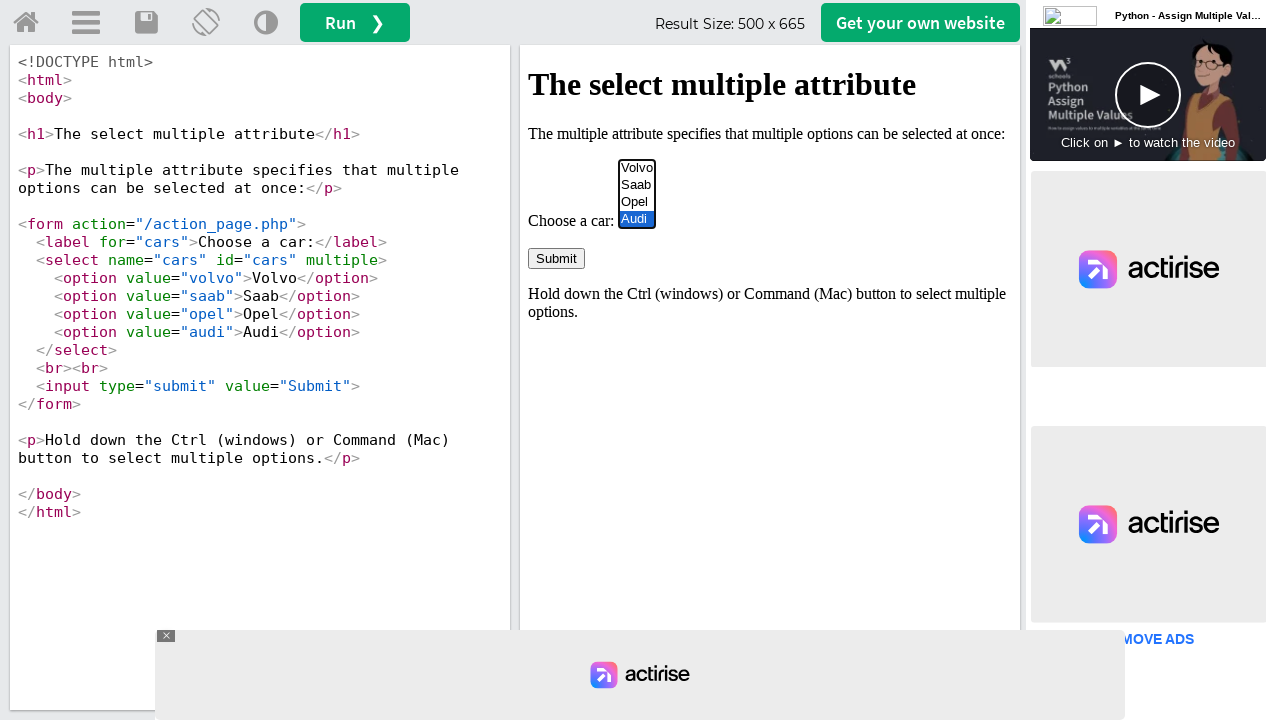

Selected 1st option (index 0) while holding Ctrl at (637, 168) on iframe[name='iframeResult'] >> internal:control=enter-frame >> select[name='cars
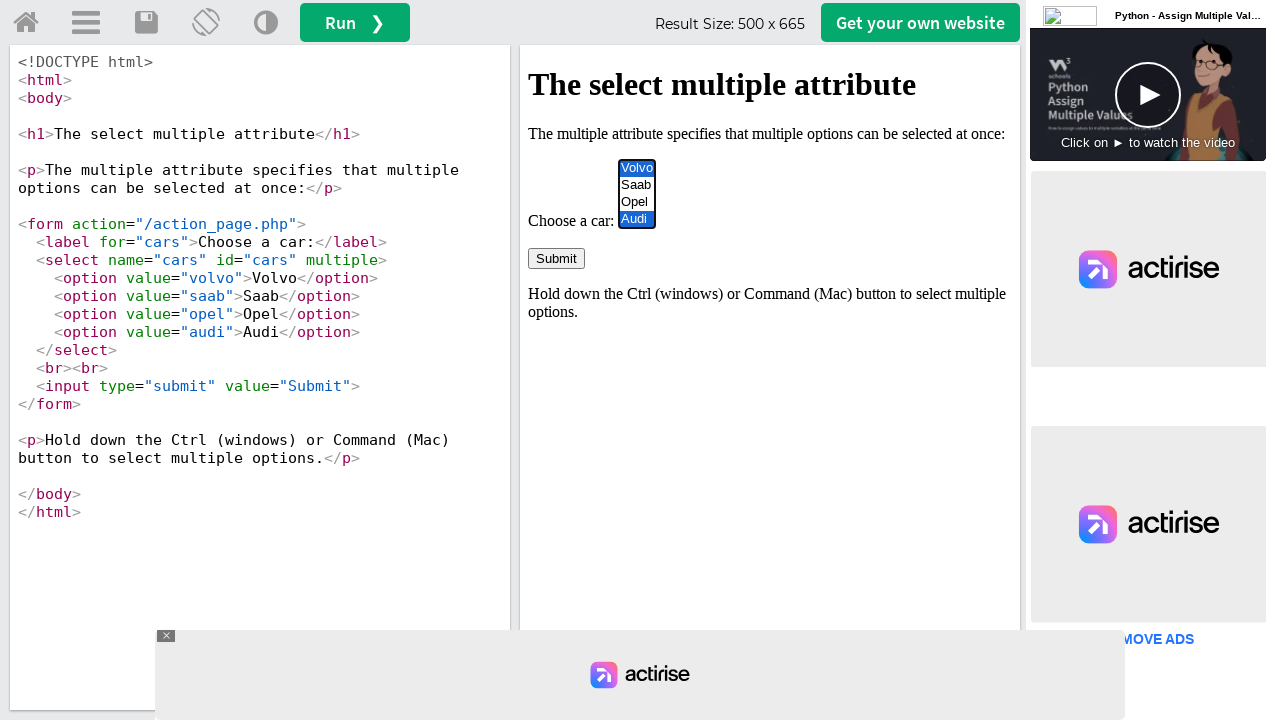

Located all checked options in the multi-select dropdown
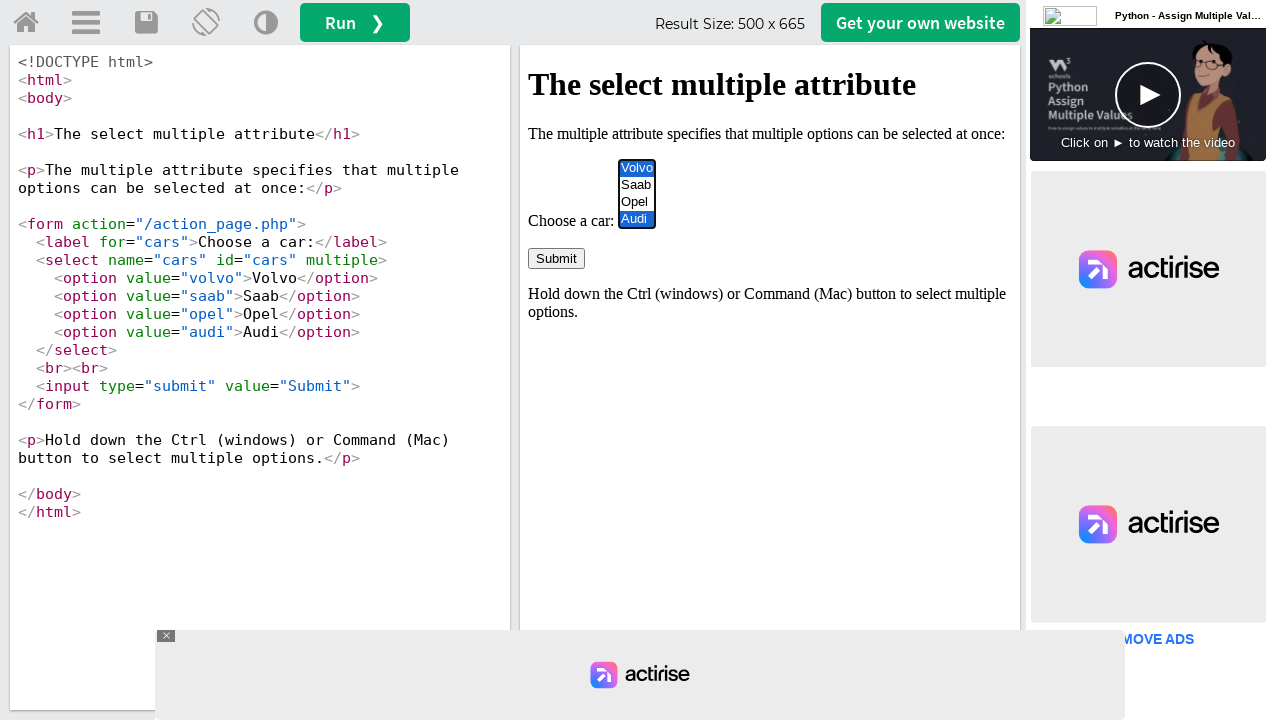

Counted 2 selected options
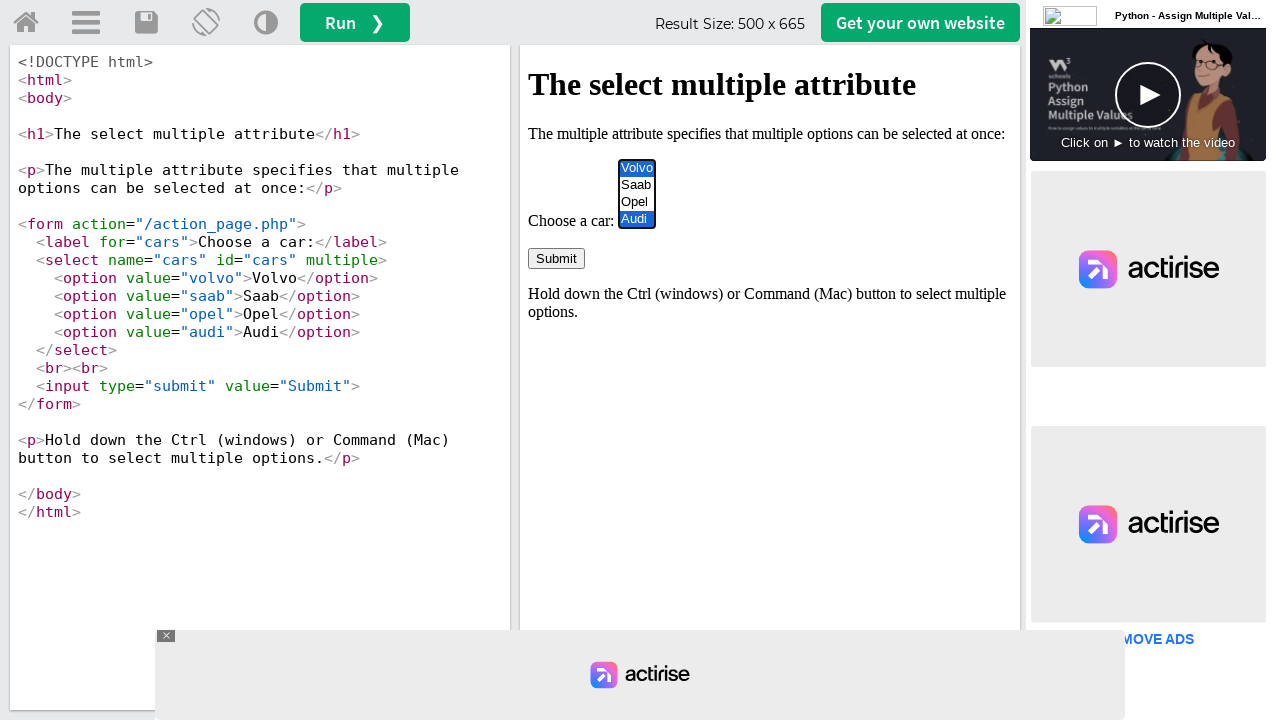

Deselected 'Volvo' option using Ctrl+Click at (637, 168) on iframe[name='iframeResult'] >> internal:control=enter-frame >> select[name='cars
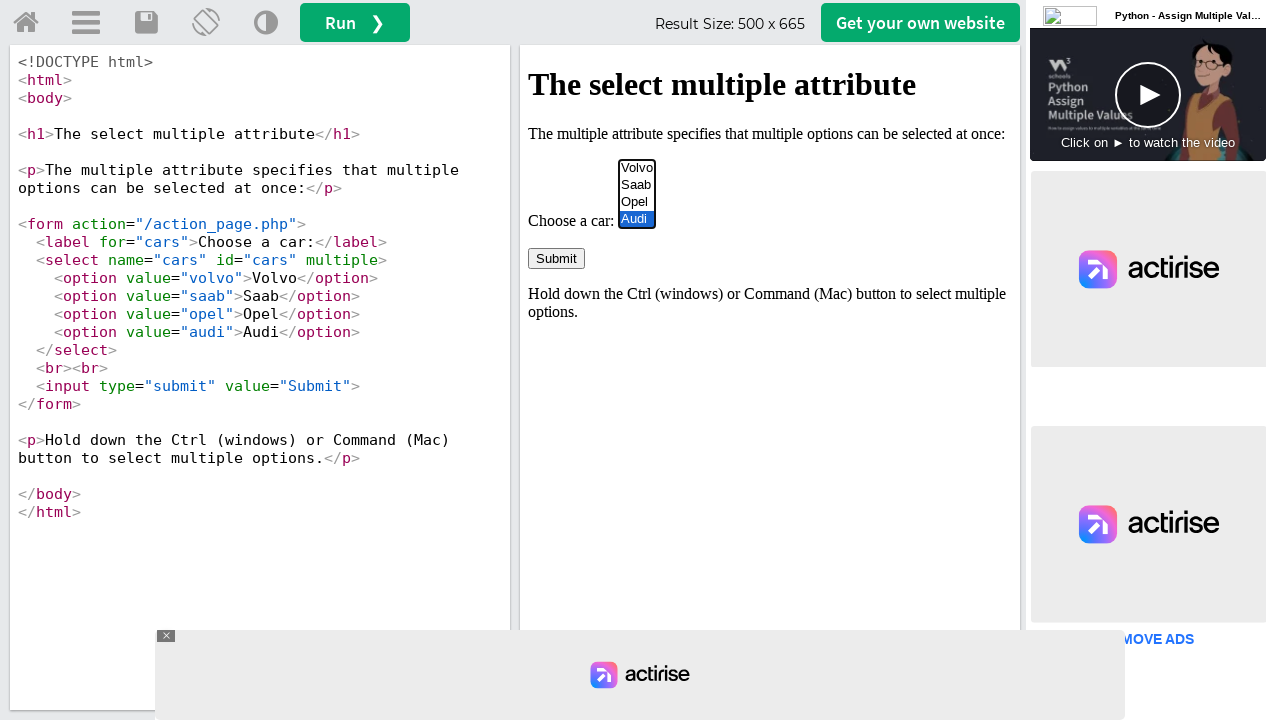

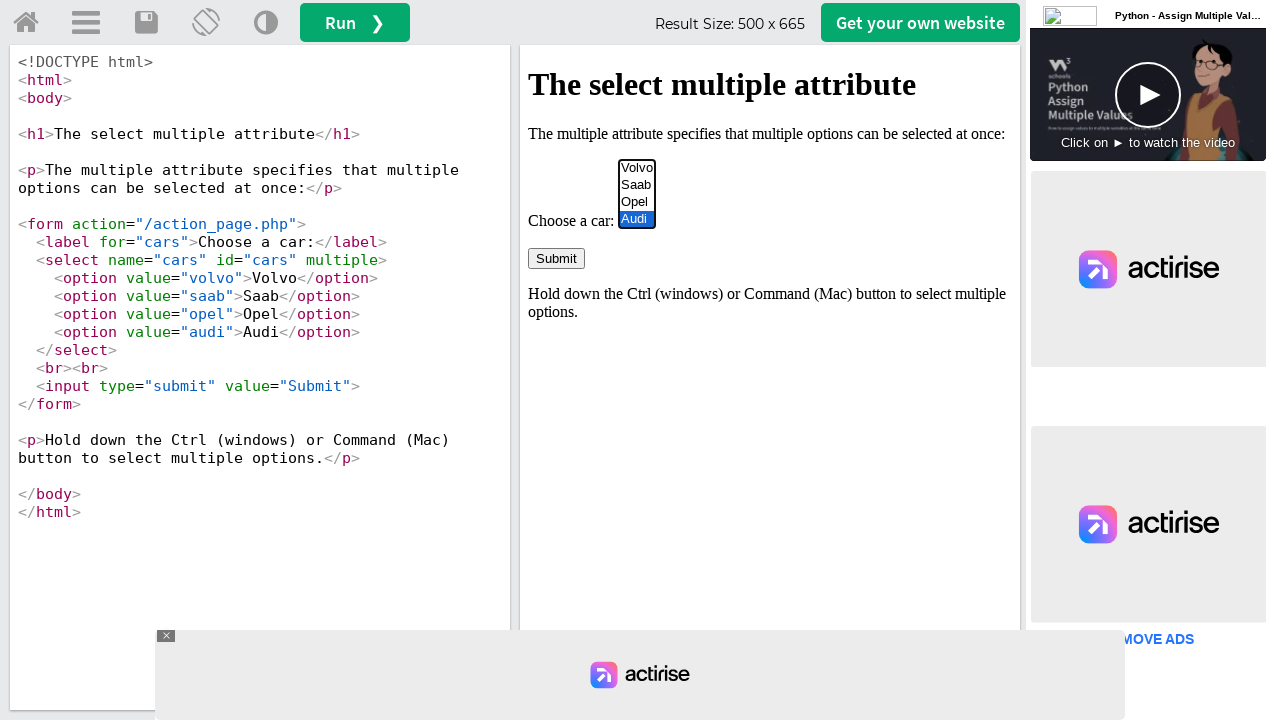